Tests right-click context menu functionality by performing a context click on a button element, selecting the "Copy" option from the context menu, and accepting the resulting alert dialog.

Starting URL: https://swisnl.github.io/jQuery-contextMenu/demo.html

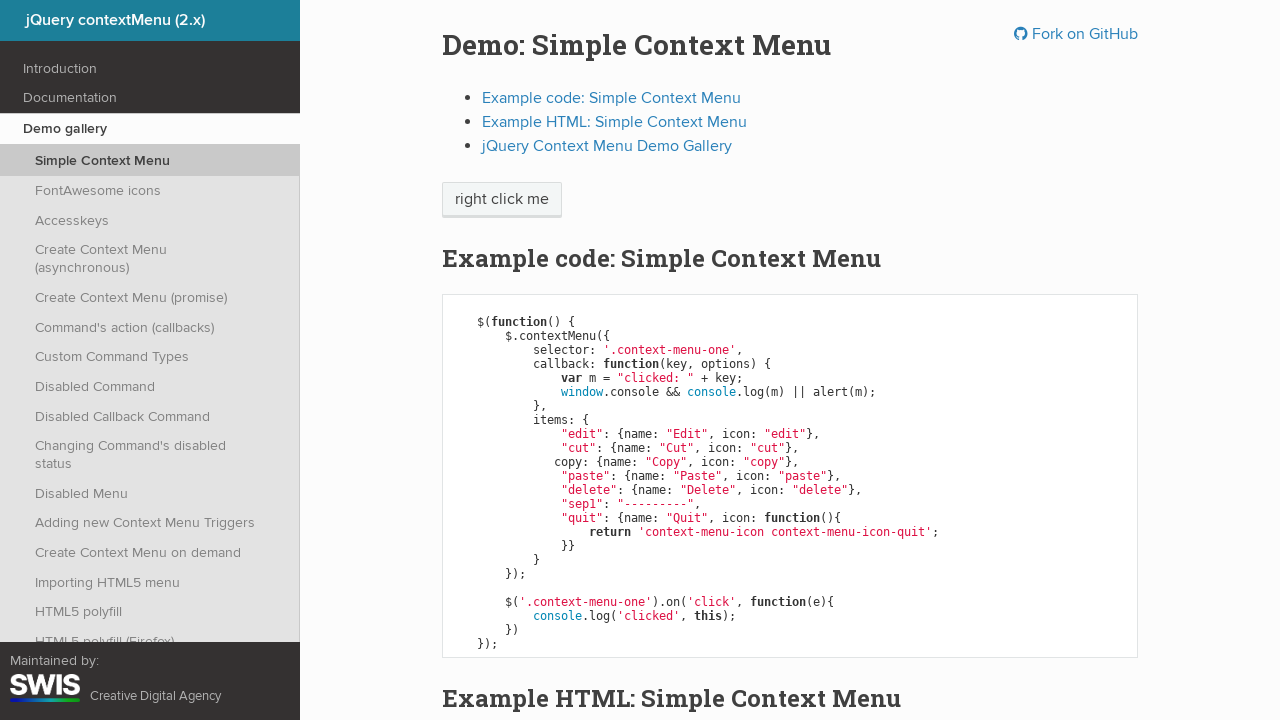

Located the right-click target button element
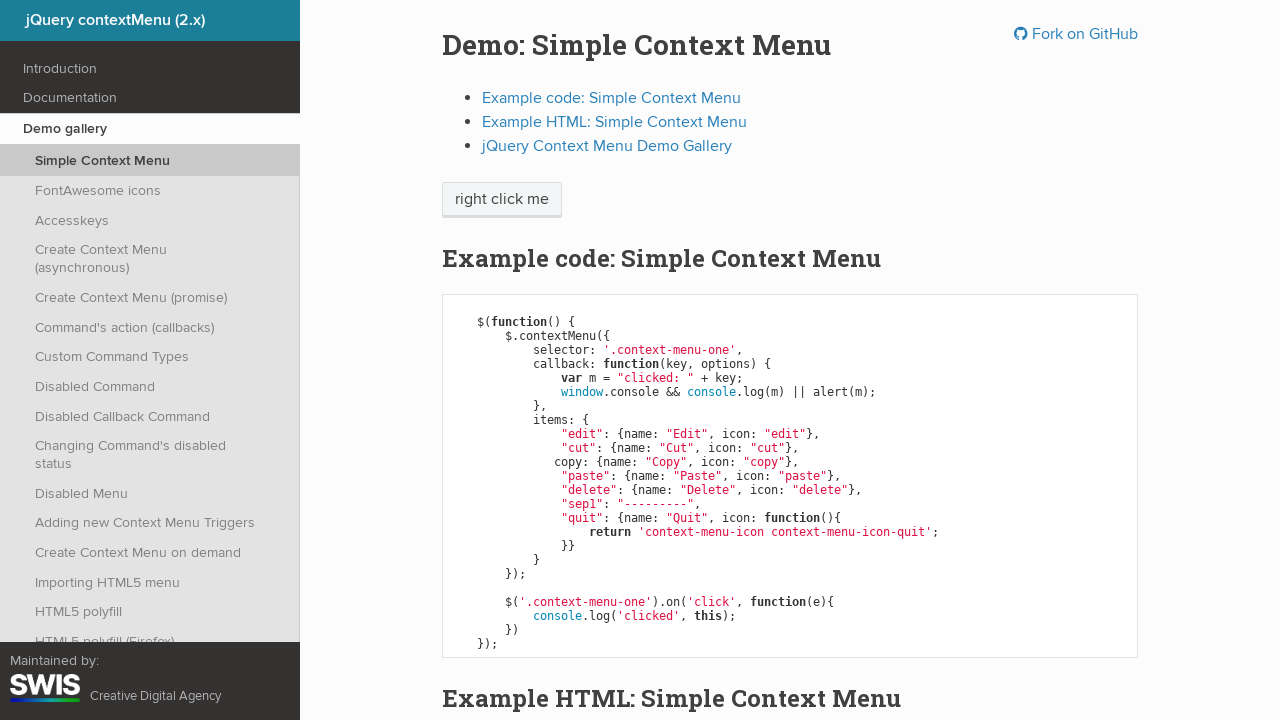

Performed right-click context menu action on button at (502, 200) on span.context-menu-one.btn.btn-neutral
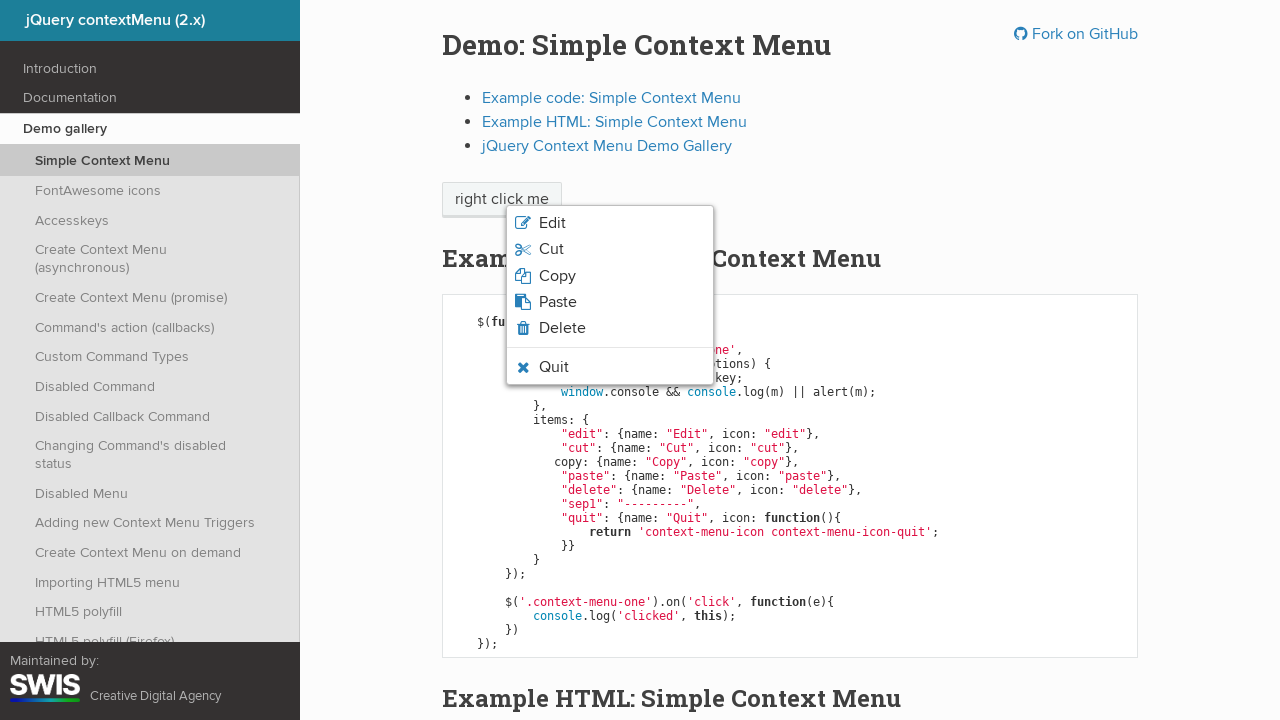

Clicked 'Copy' option from context menu at (557, 276) on (//span[contains(text(),'Copy')])[2]
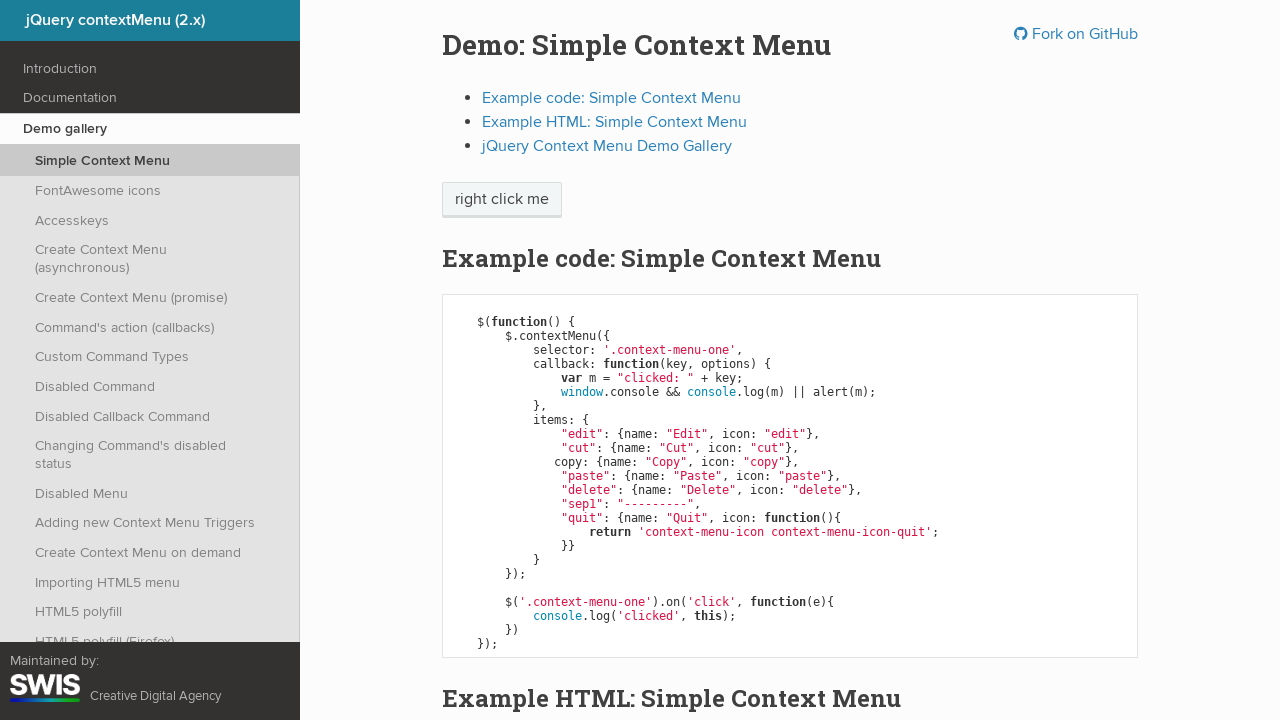

Set up dialog handler to accept alert
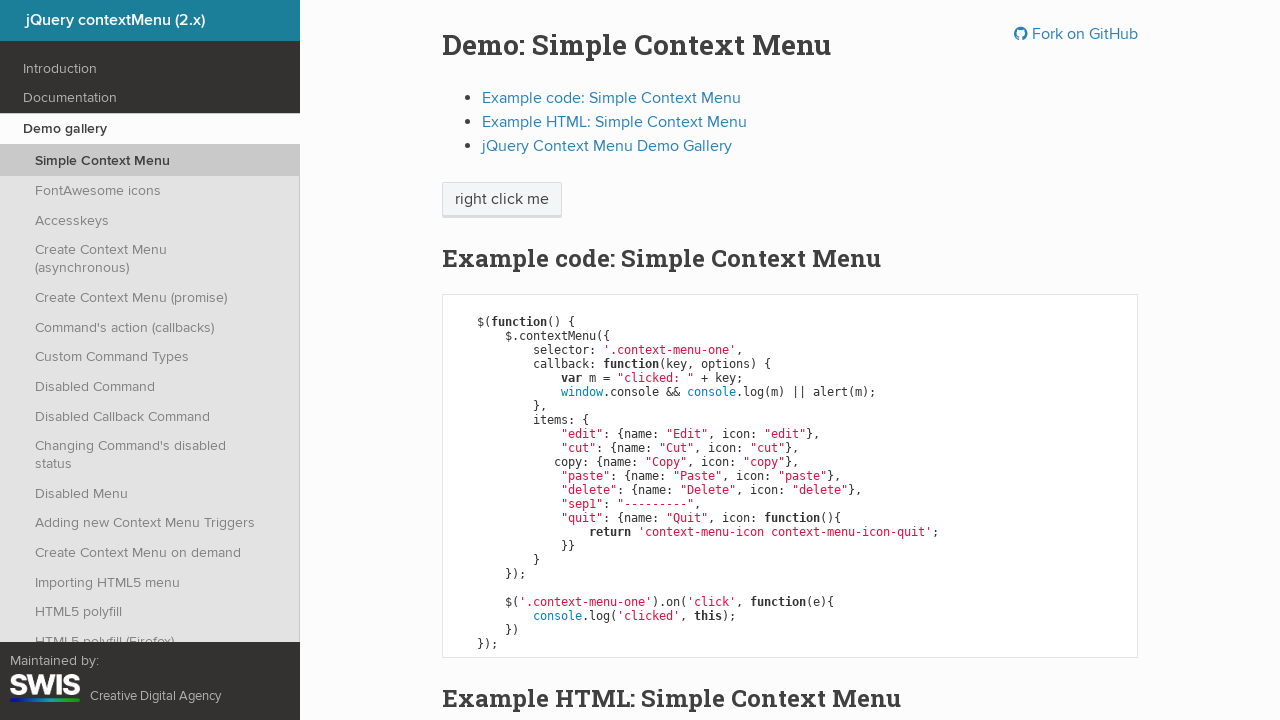

Waited for alert dialog to appear
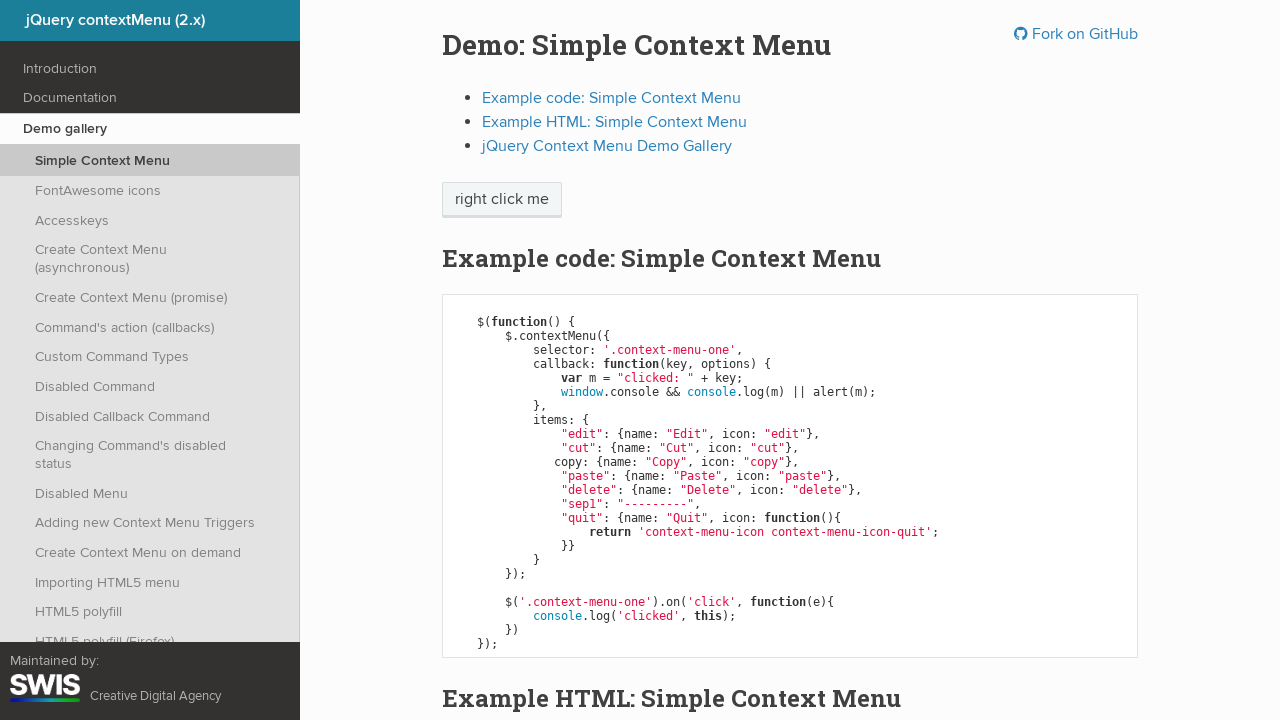

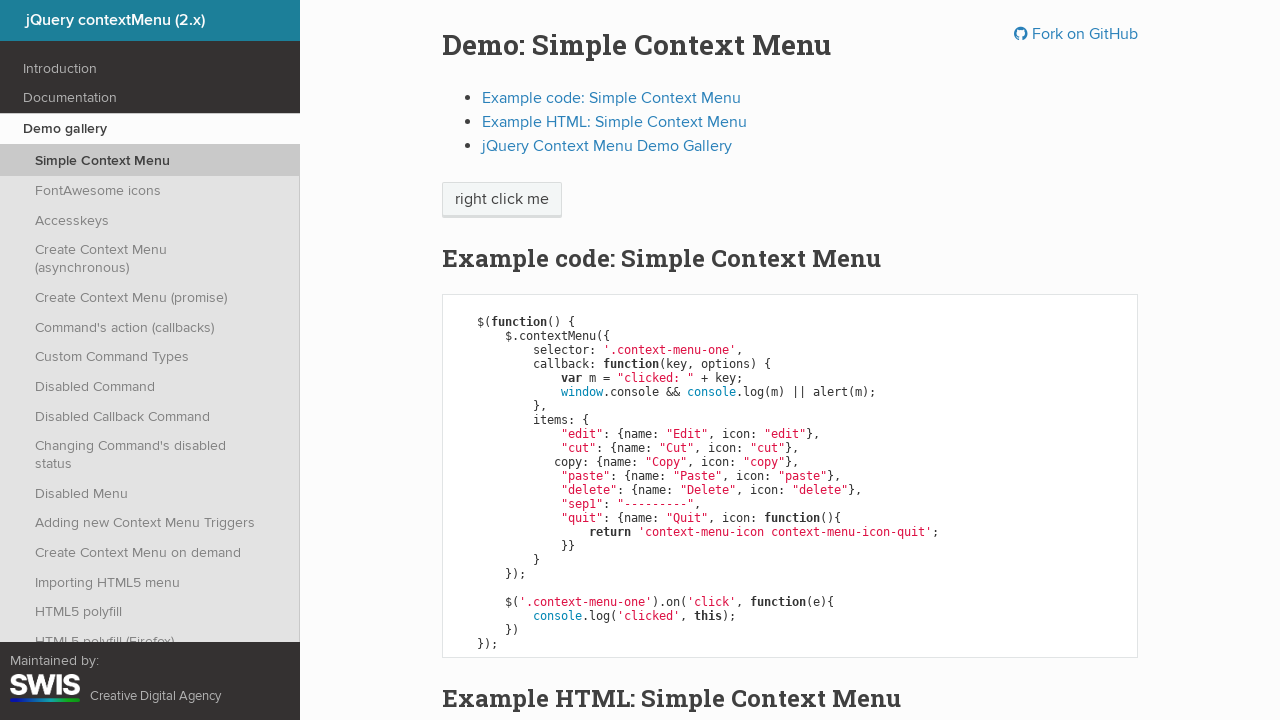